Tests implicit wait functionality by clicking a start button and waiting for delayed content to appear on the page

Starting URL: https://qavbox.github.io/demo/delay/

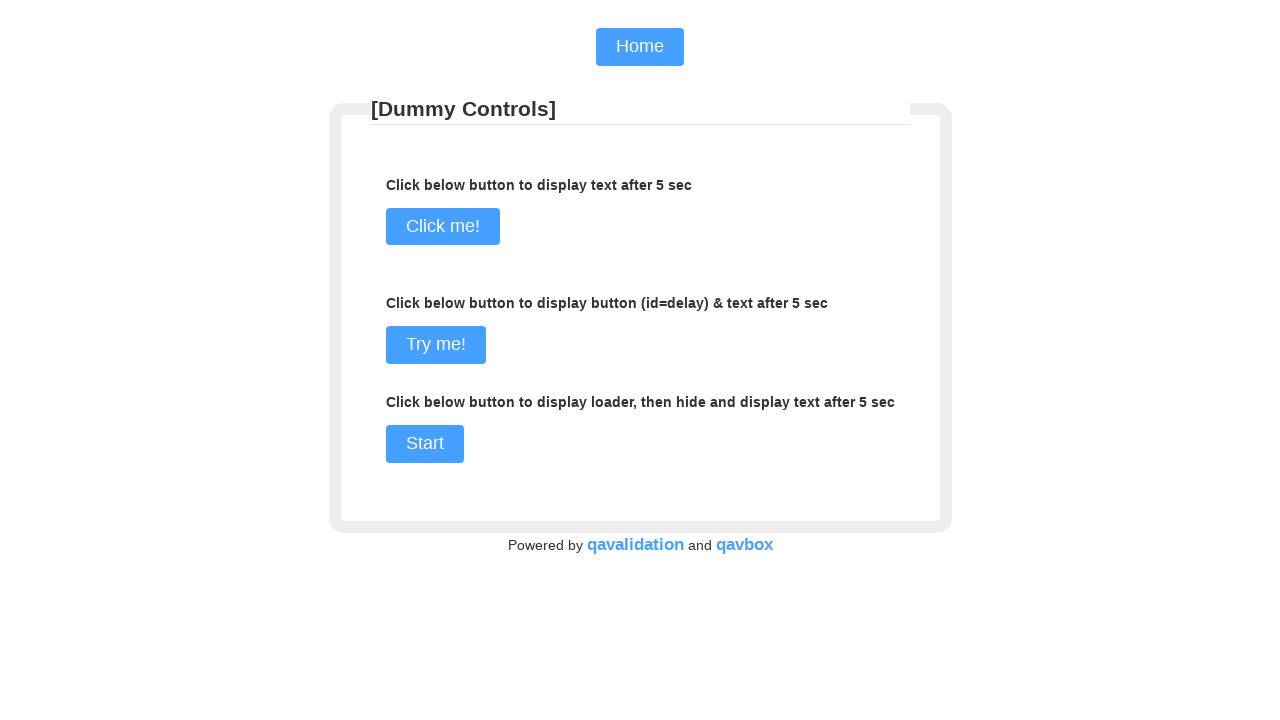

Clicked the Start button to trigger delayed content at (424, 444) on input[value$='Start']
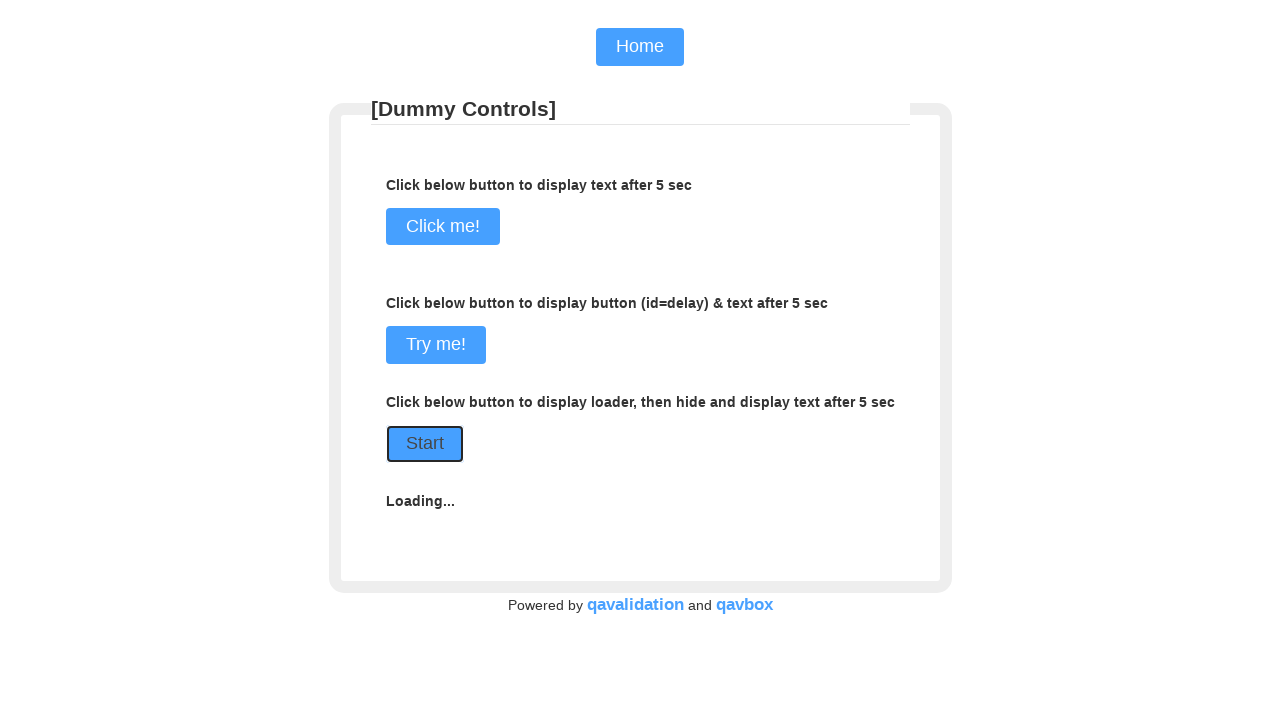

Delayed content element appeared after waiting
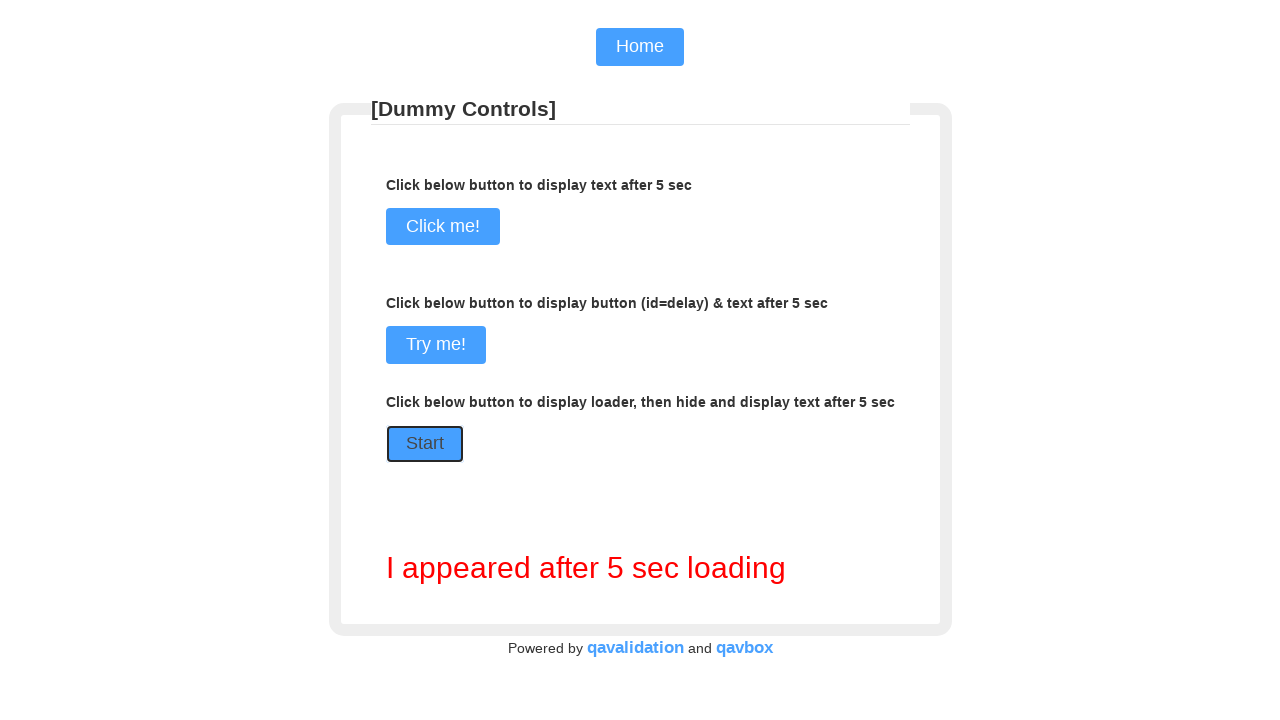

Extracted delayed text content: 'I appeared after 5 sec loading'
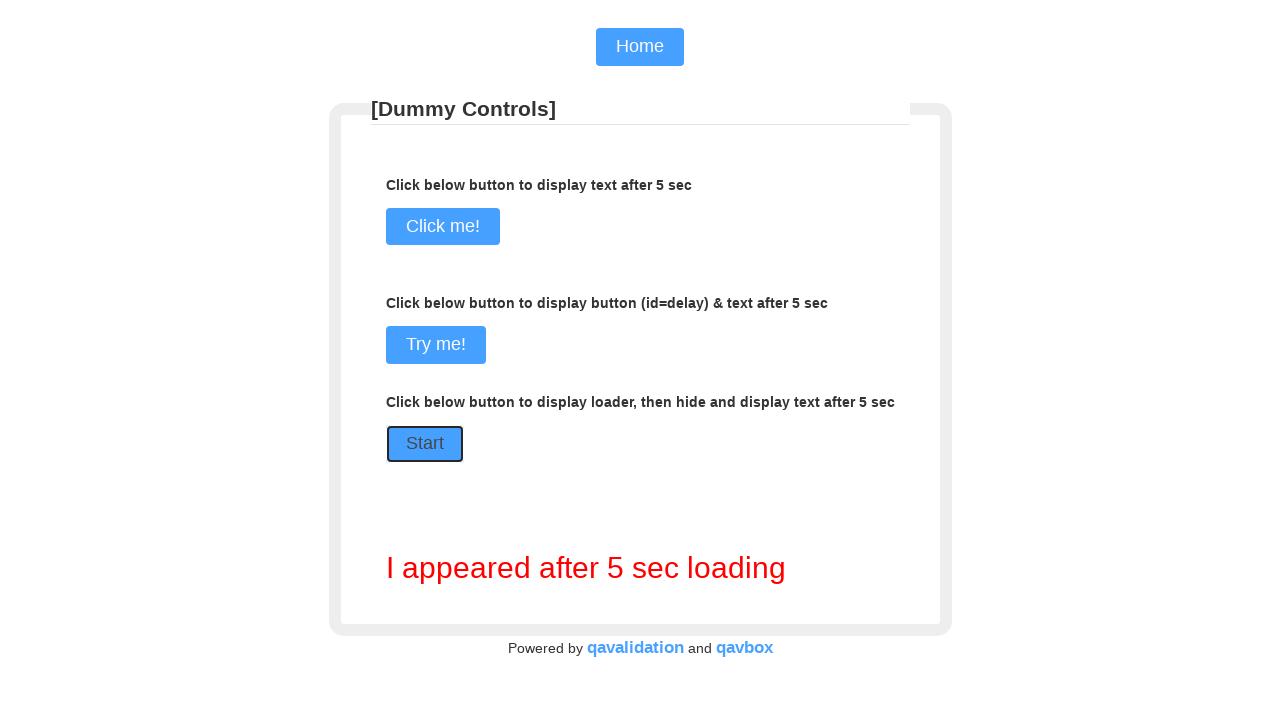

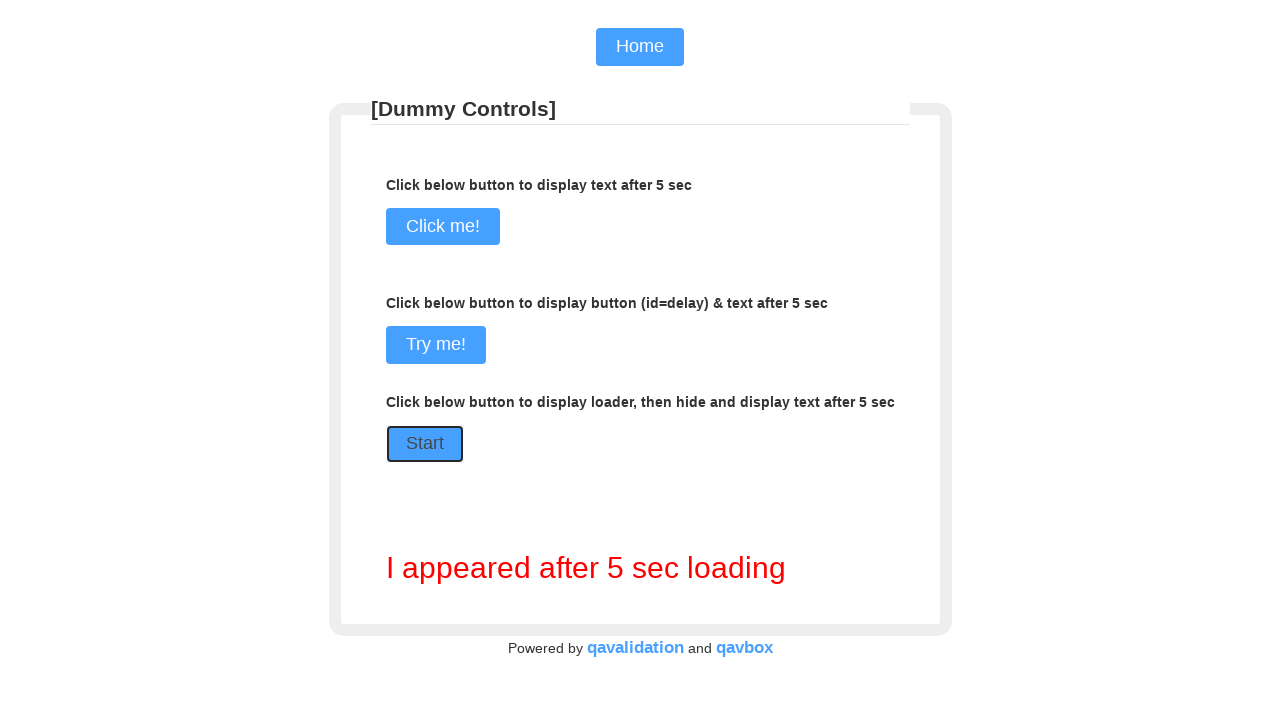